Navigates to status codes page and clicks on the 301 status code link to verify navigation works

Starting URL: http://the-internet.herokuapp.com/status_codes

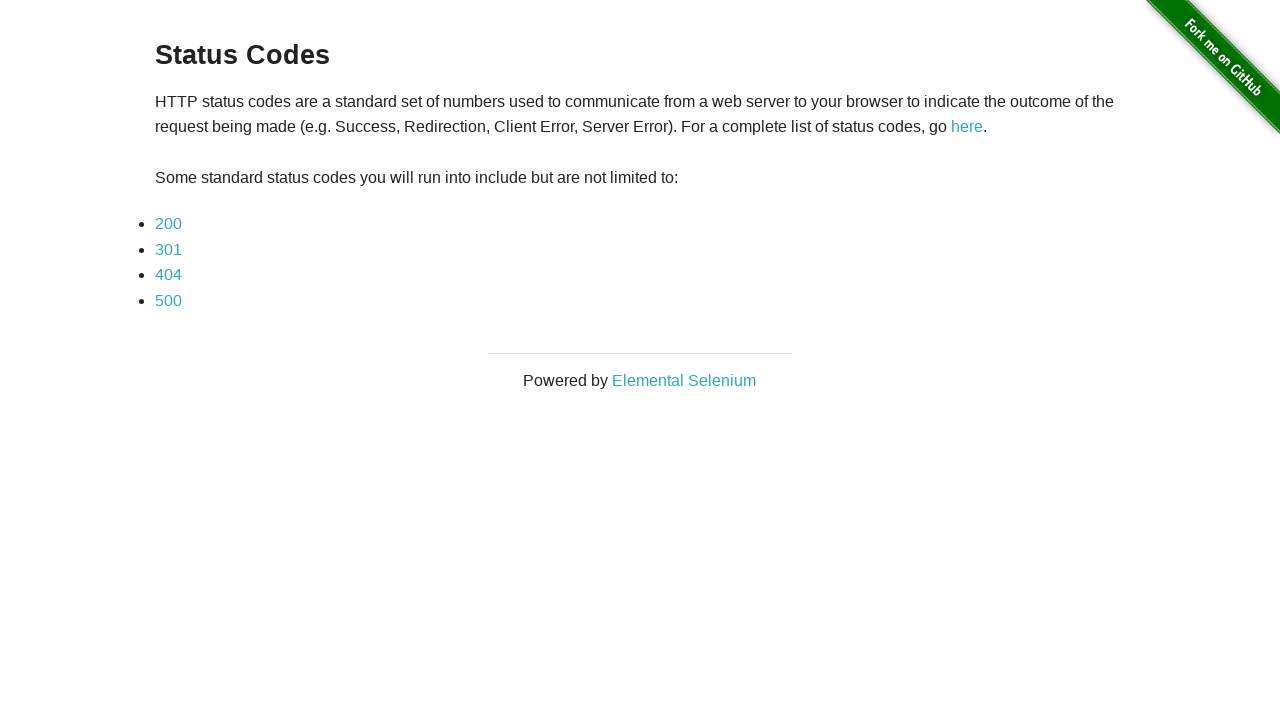

Clicked on the 301 status code link at (168, 249) on ul li a:text-is('301')
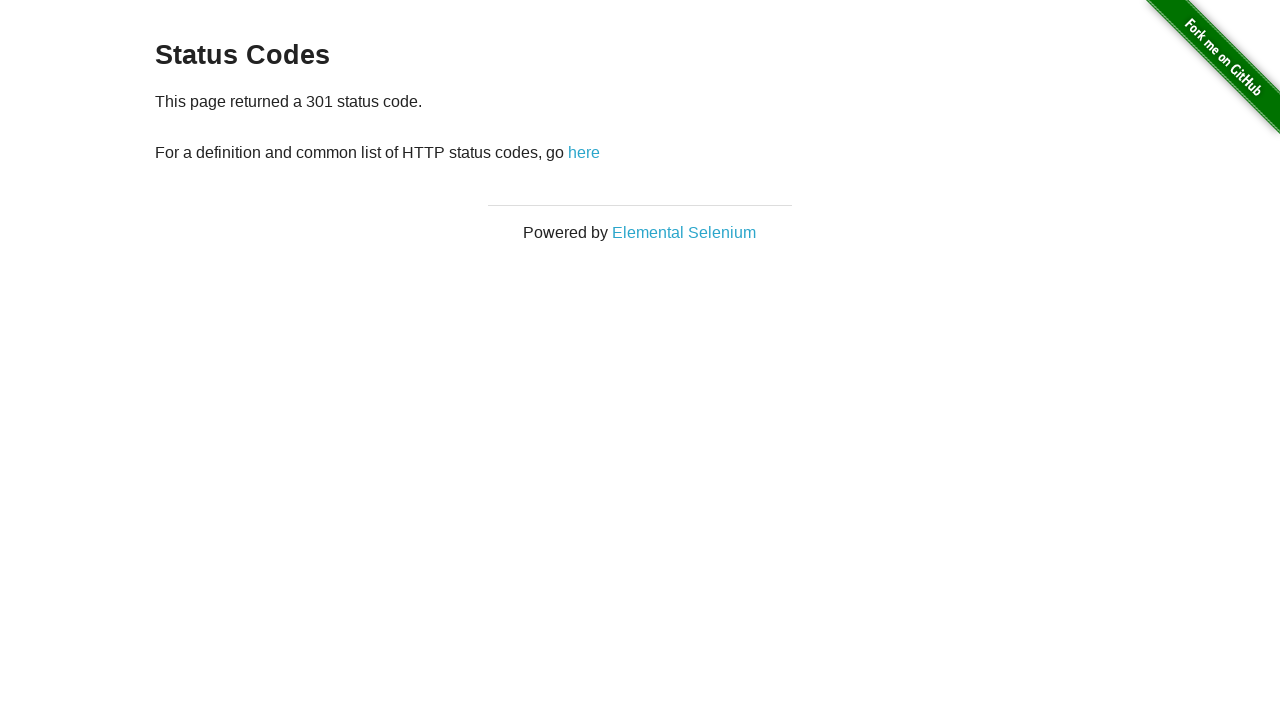

Verified navigation to 301 status code page completed
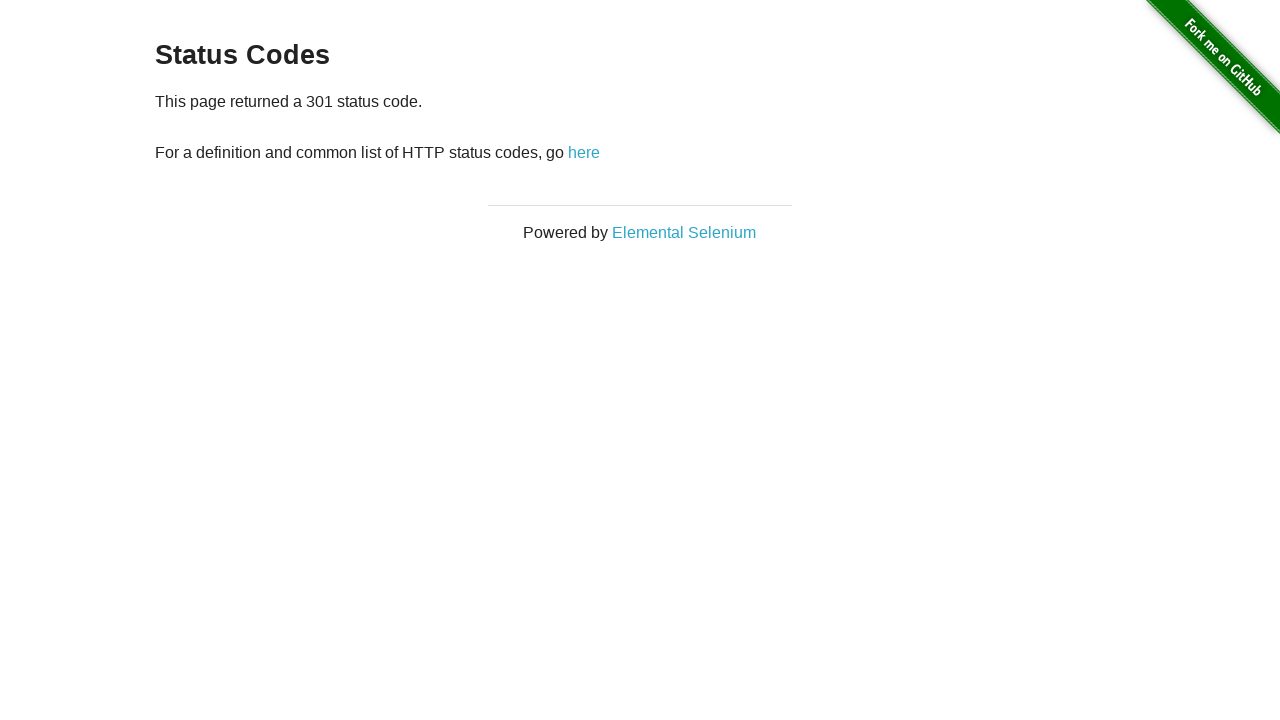

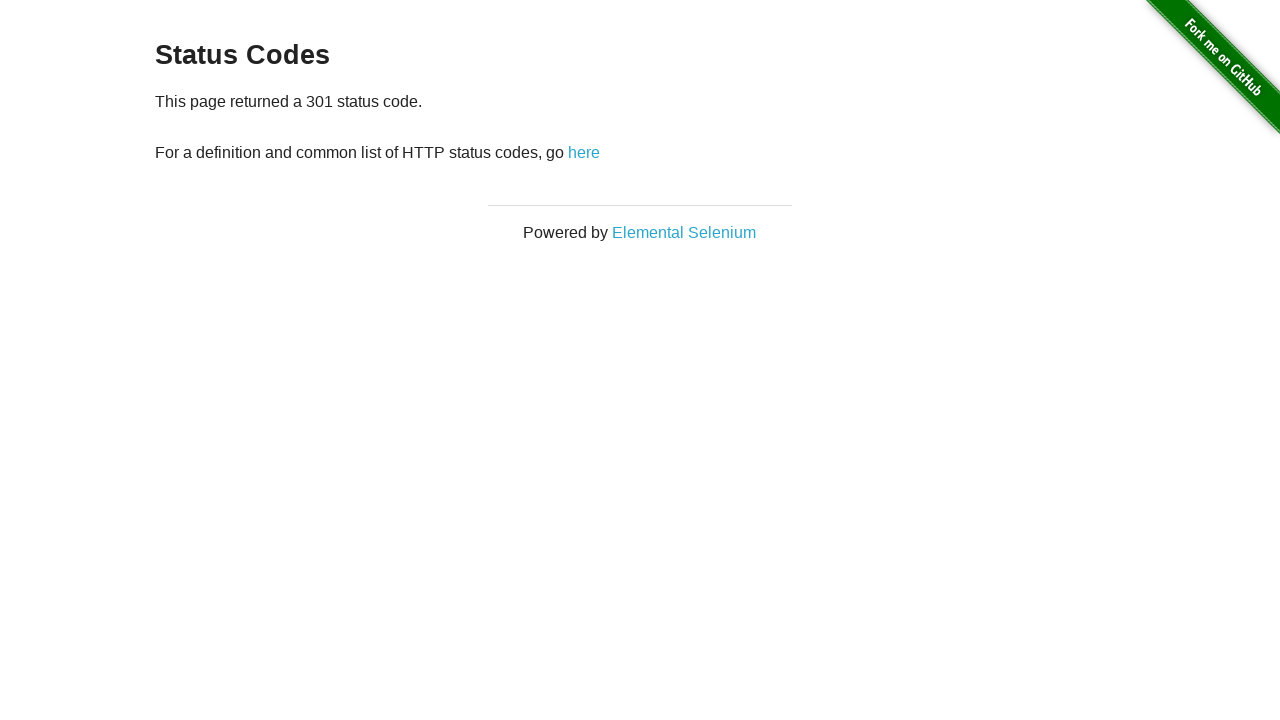